Tests iframe navigation and interaction by switching between multiple iframes, clicking elements within them, and returning to the parent frame

Starting URL: https://www.automationtesting.co.uk/iframes.html

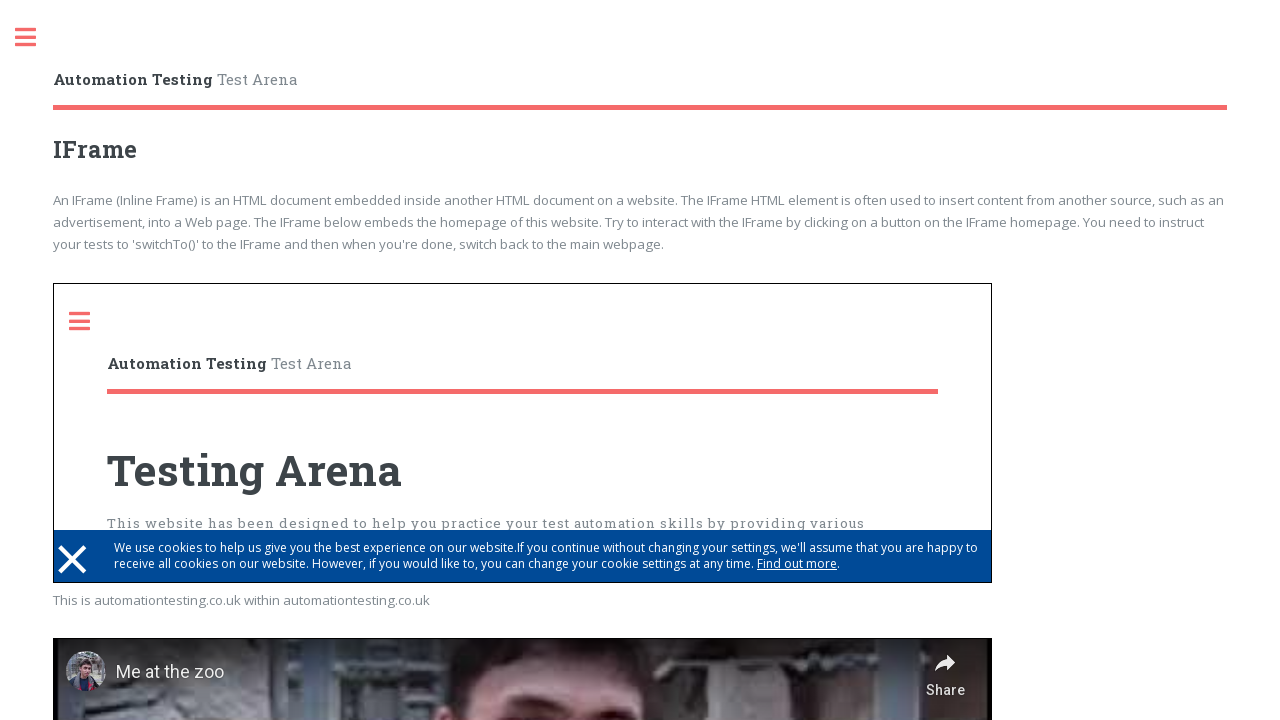

Navigated to iframe test page
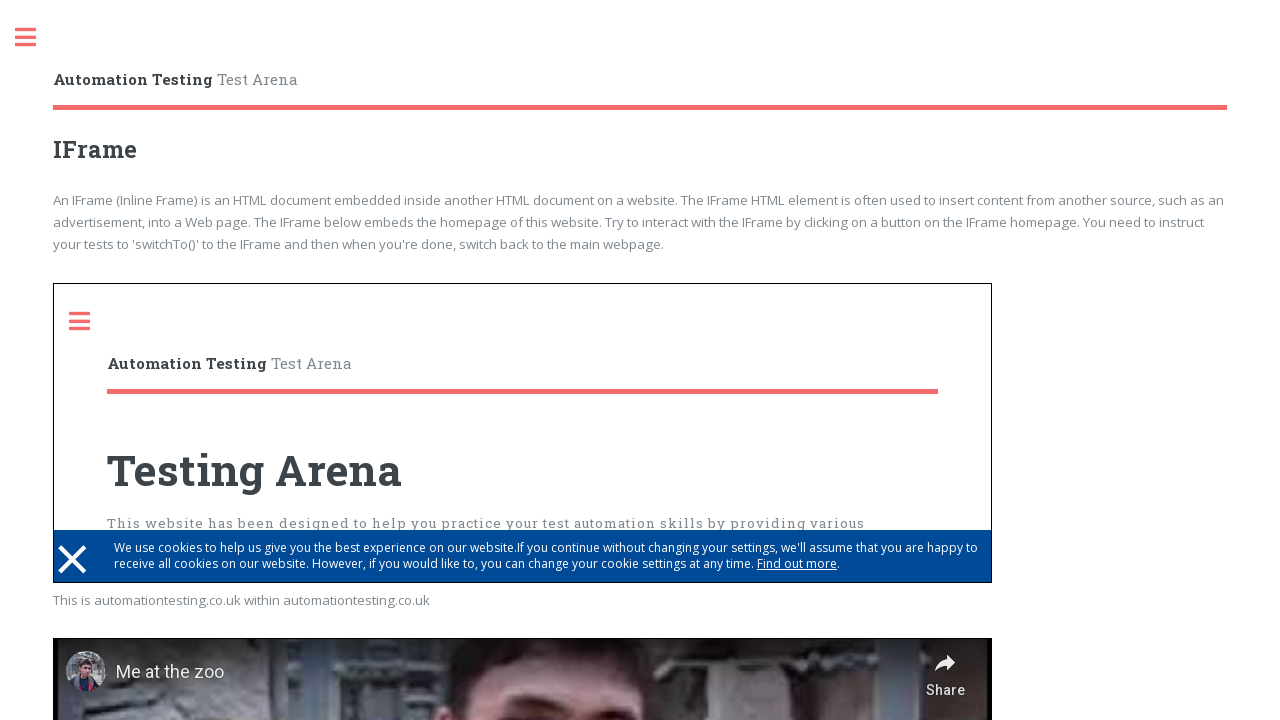

Located first iframe
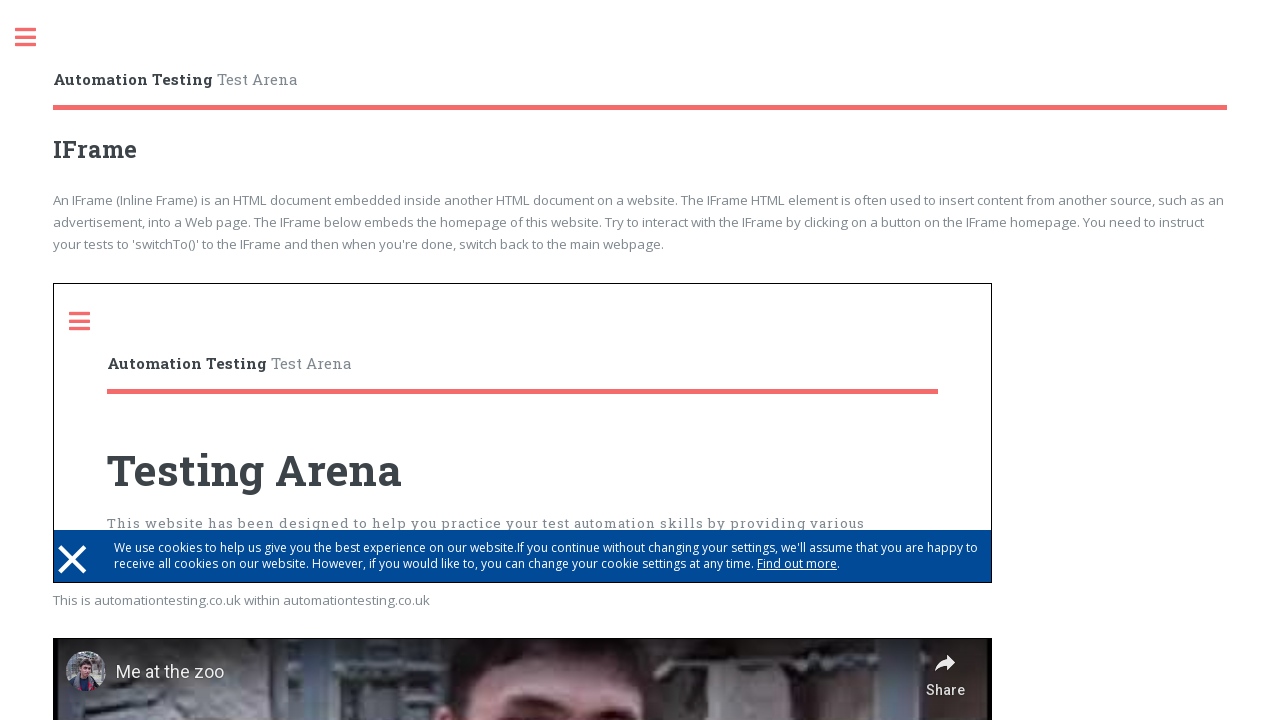

Clicked toggle button in first iframe at (90, 321) on iframe >> nth=0 >> internal:control=enter-frame >> div#sidebar > .toggle
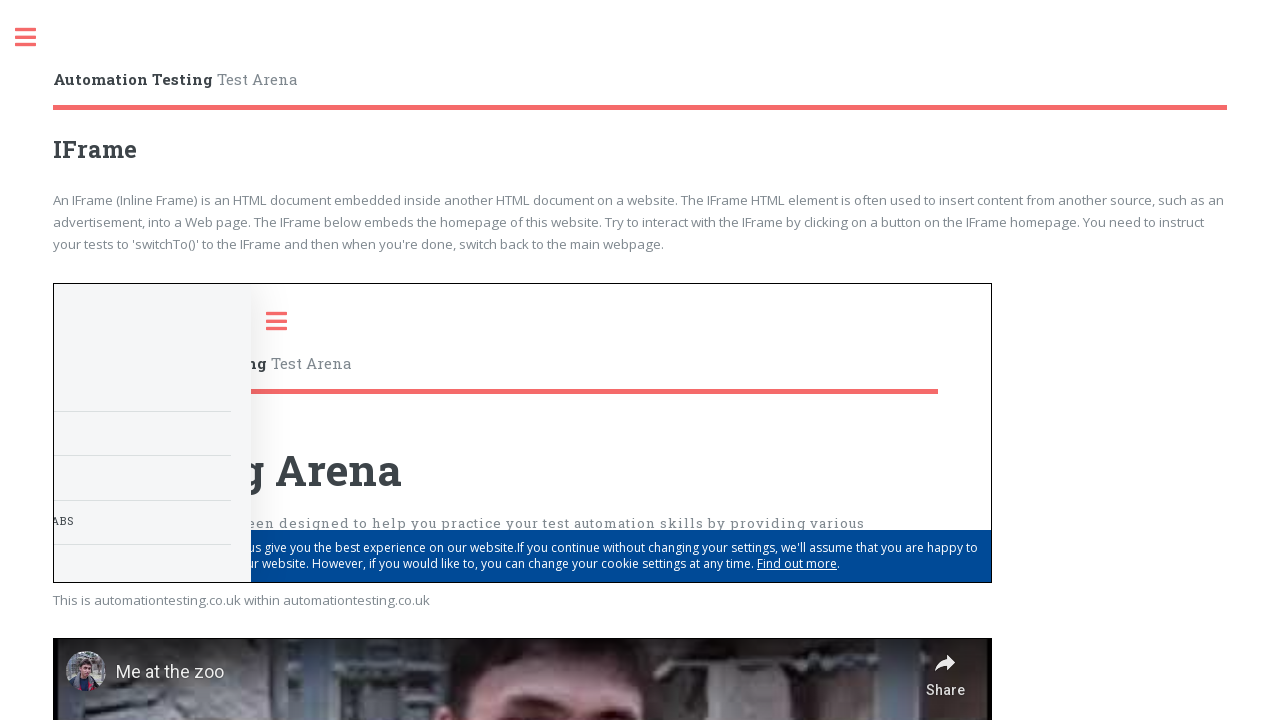

Clicked toggle button in parent frame at (36, 38) on div#sidebar > .toggle
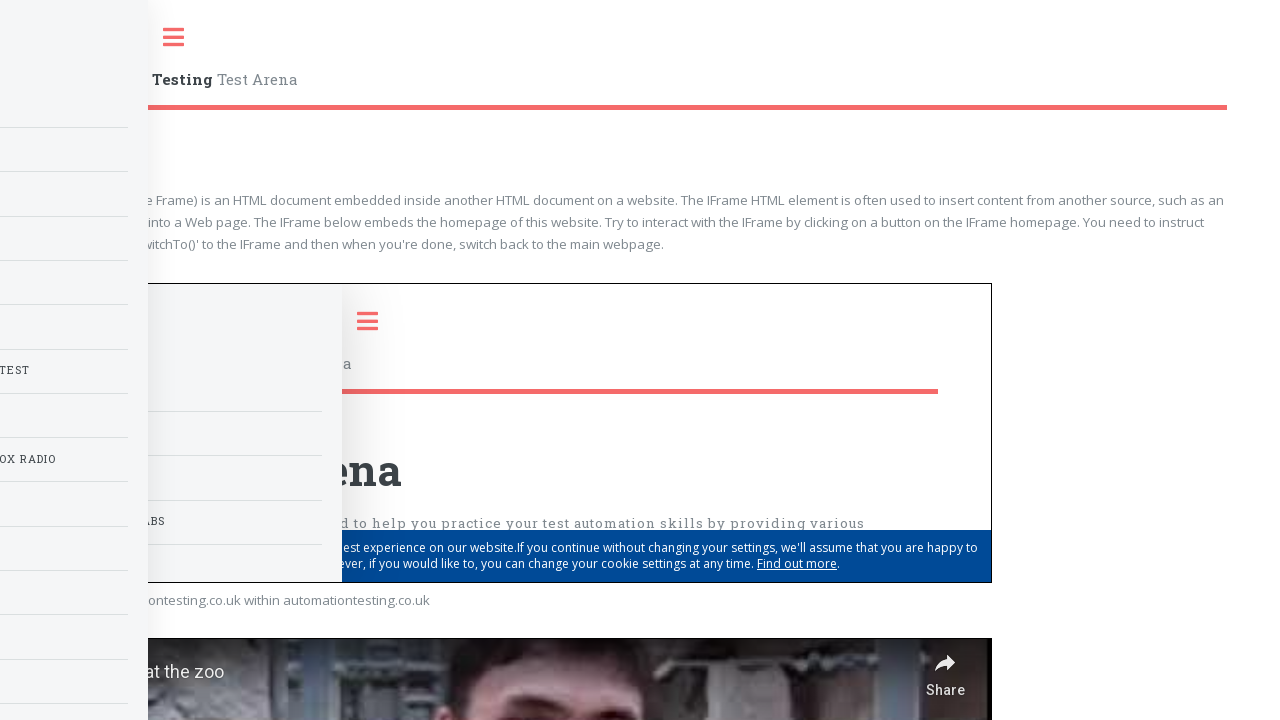

Located second iframe
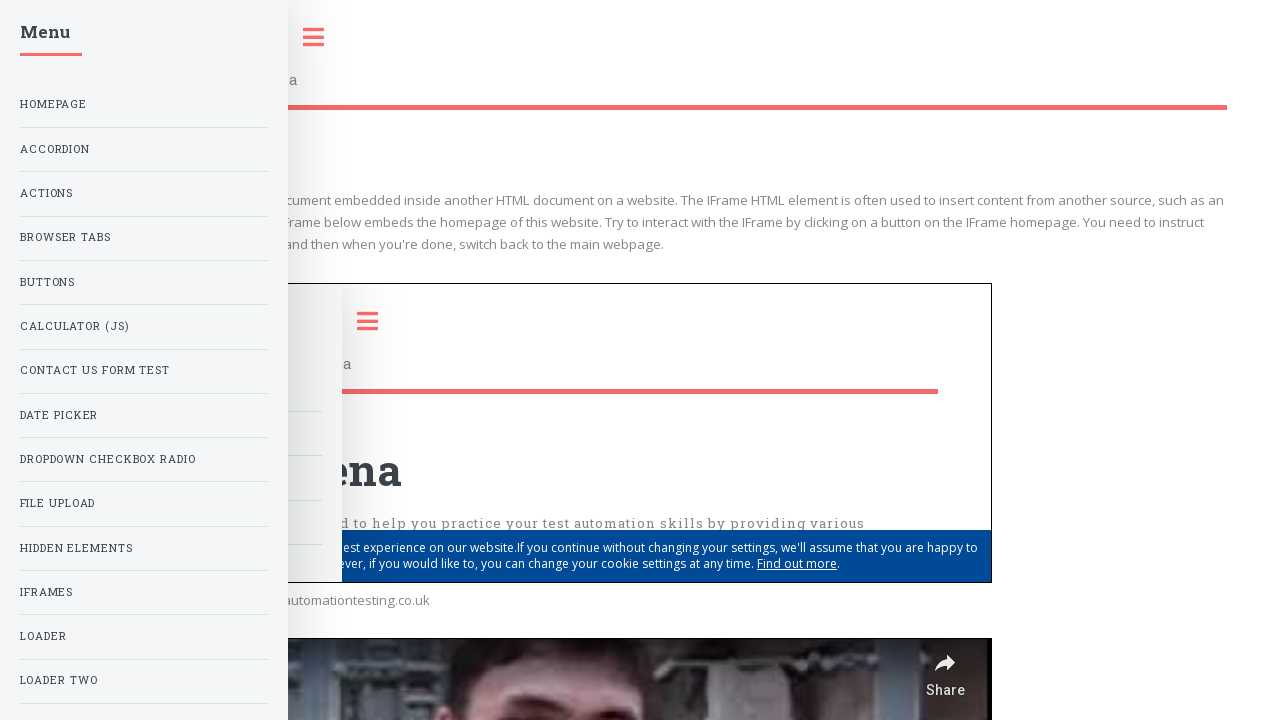

Clicked play button in second iframe at (523, 447) on iframe >> nth=1 >> internal:control=enter-frame >> [aria-label='Play']
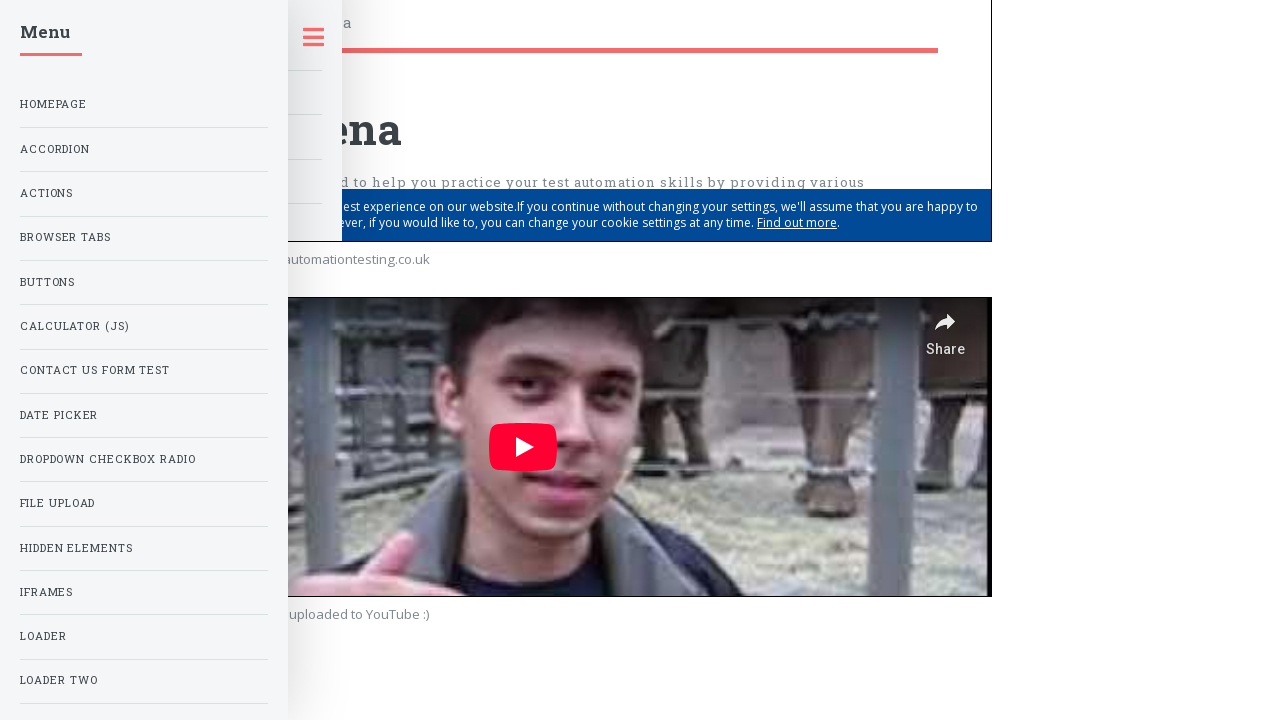

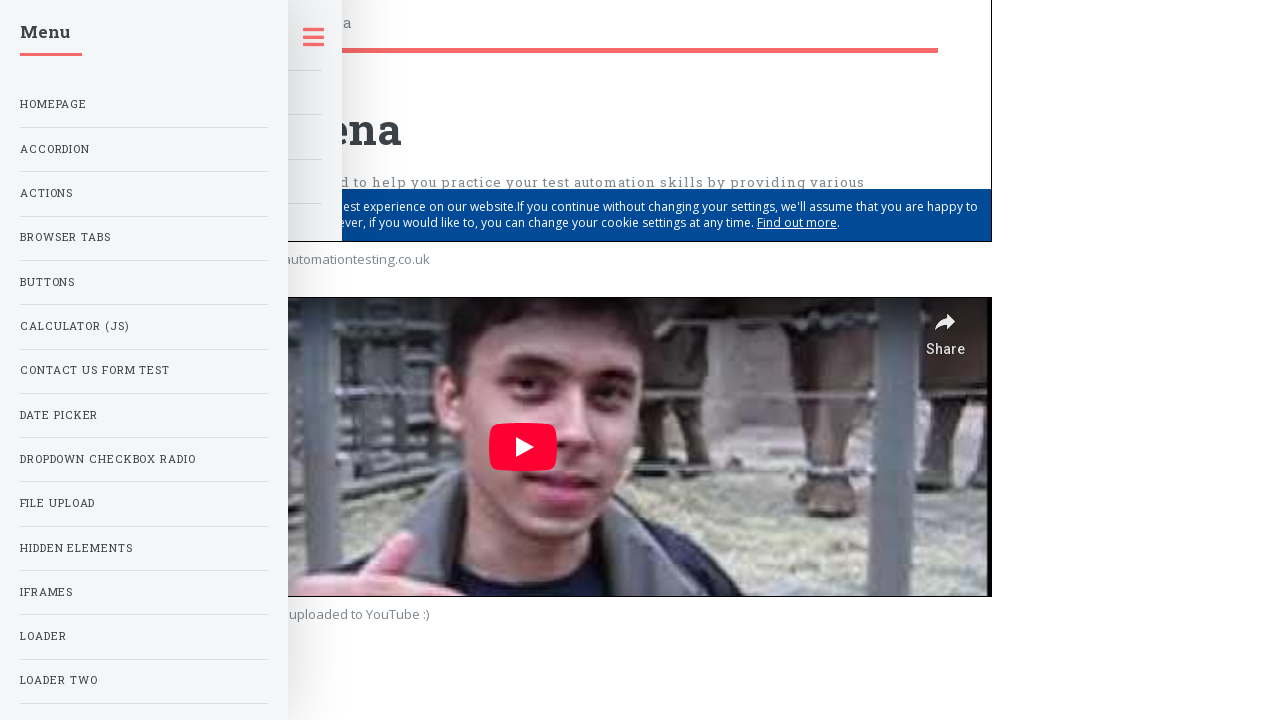